Tests A/B test opt-out functionality by visiting an A/B test page, verifying the initial state shows a test variation, adding an opt-out cookie, refreshing the page, and verifying the opt-out state is shown.

Starting URL: http://the-internet.herokuapp.com/abtest

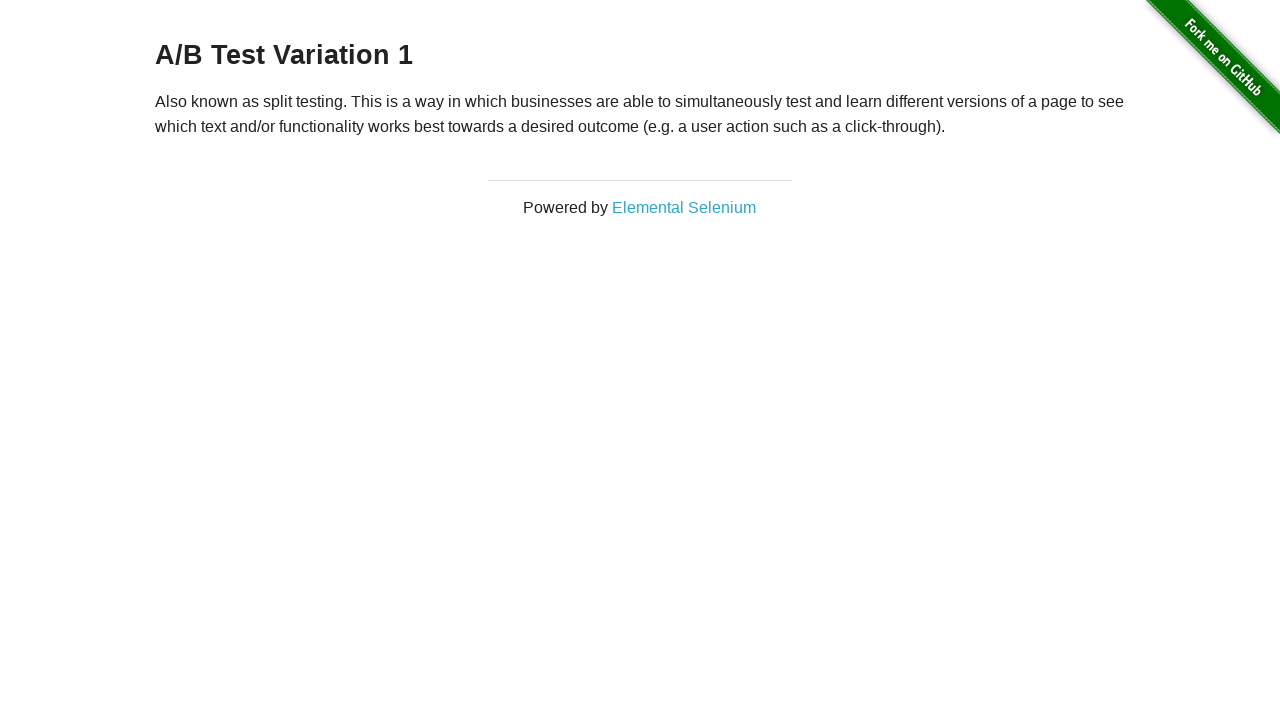

Waited for heading element to load
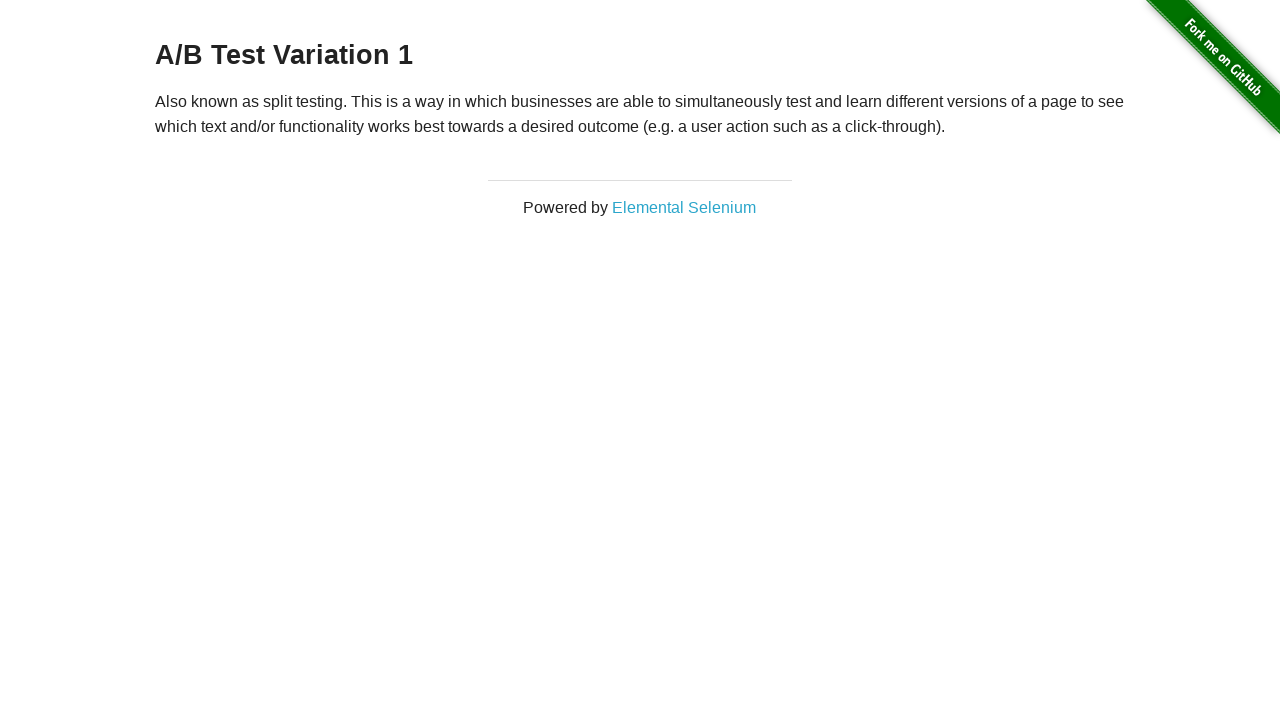

Retrieved initial heading text: 'A/B Test Variation 1'
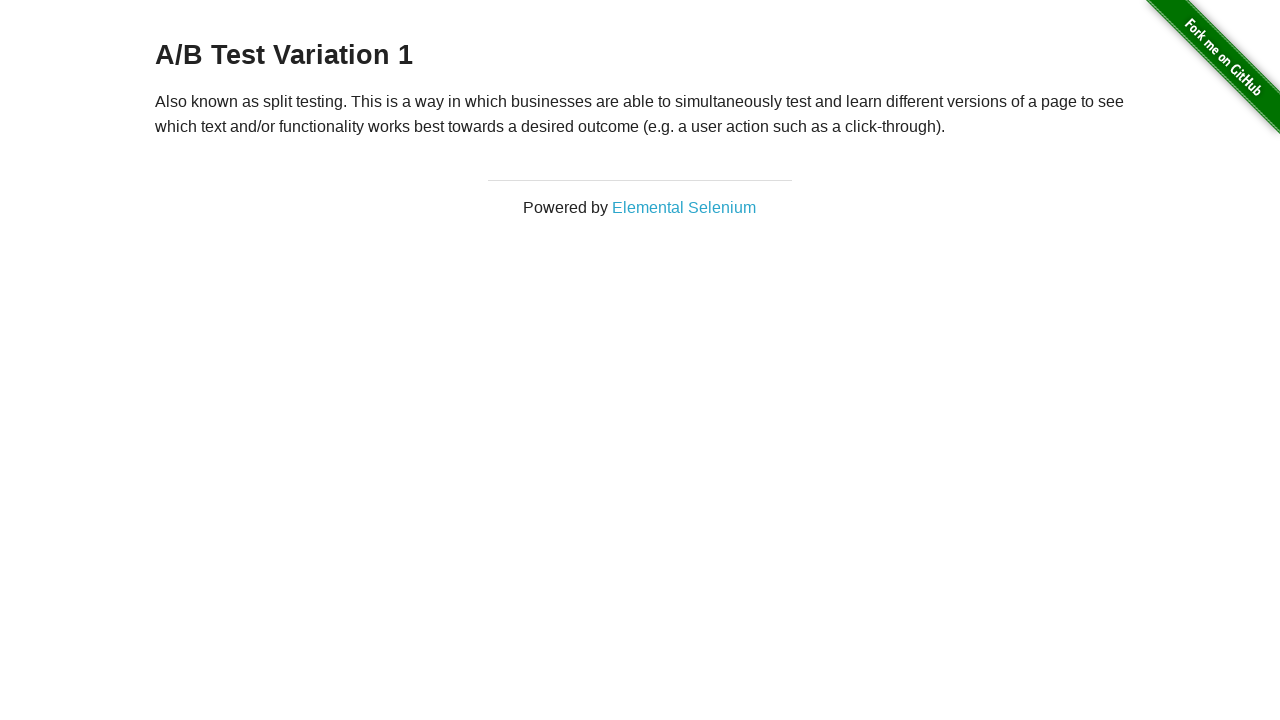

Verified initial state shows A/B test variation or control
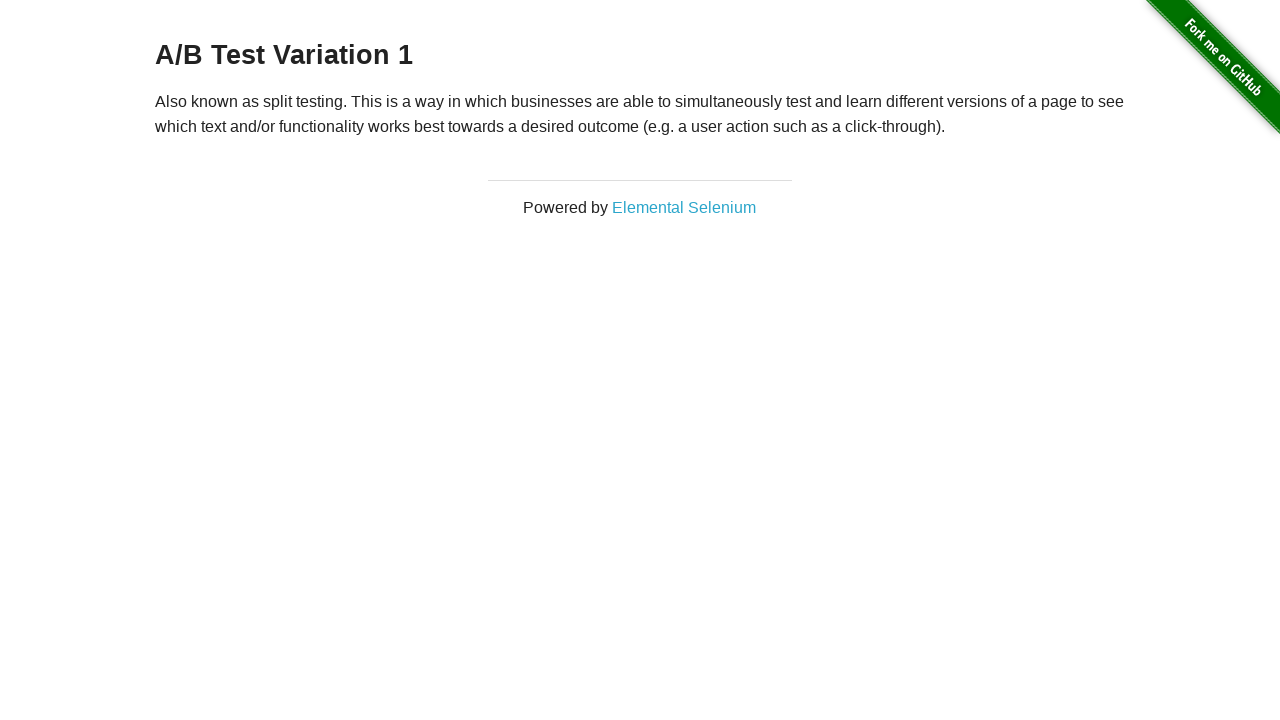

Added optimizelyOptOut cookie to context
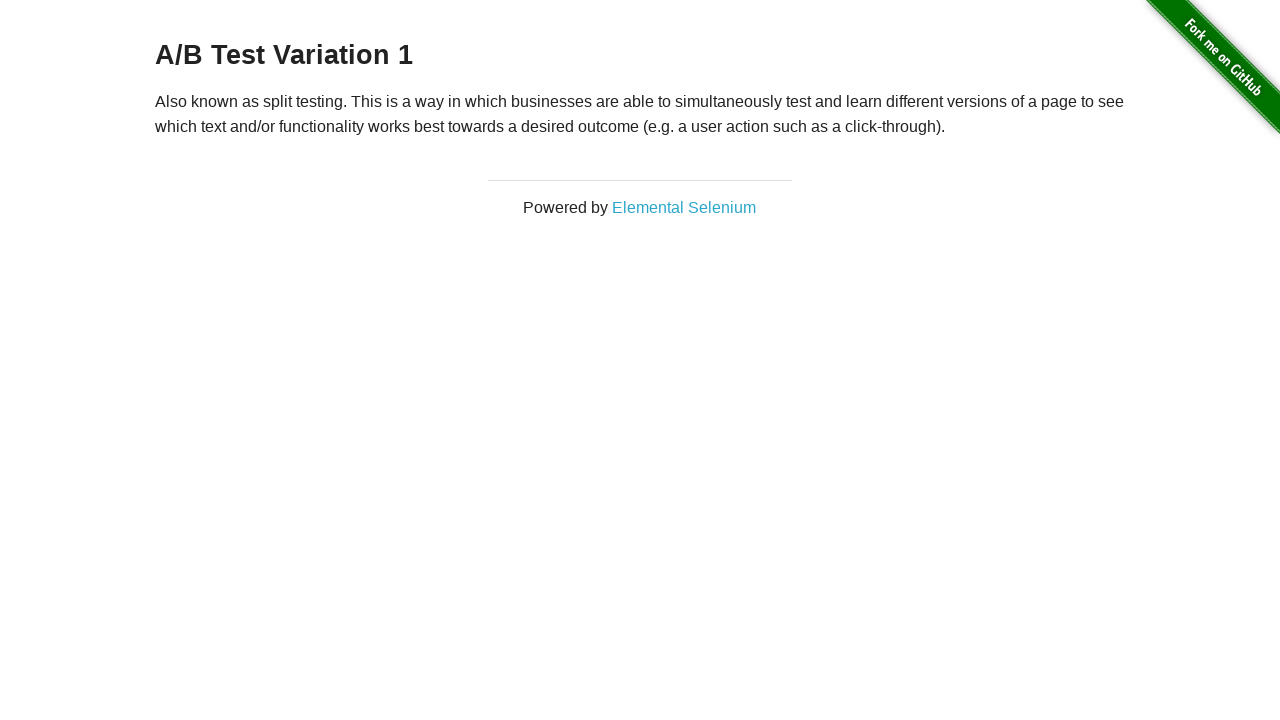

Reloaded page after adding opt-out cookie
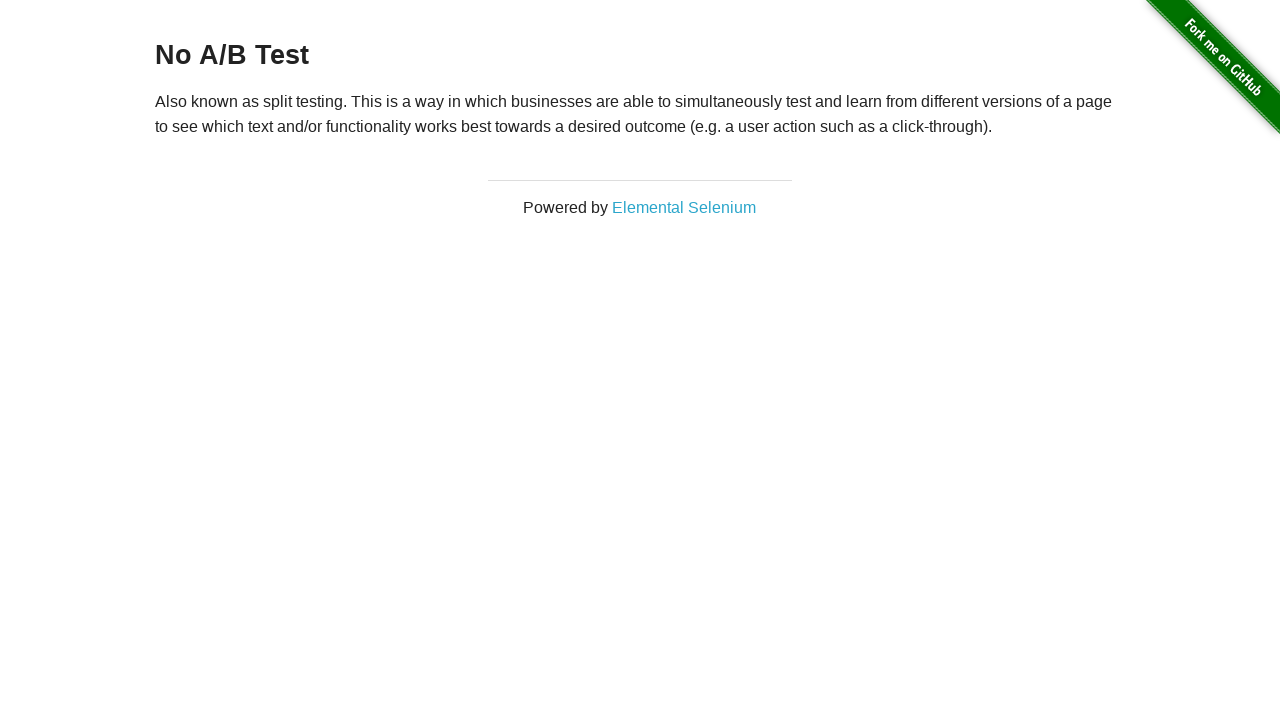

Waited for heading element to load after page reload
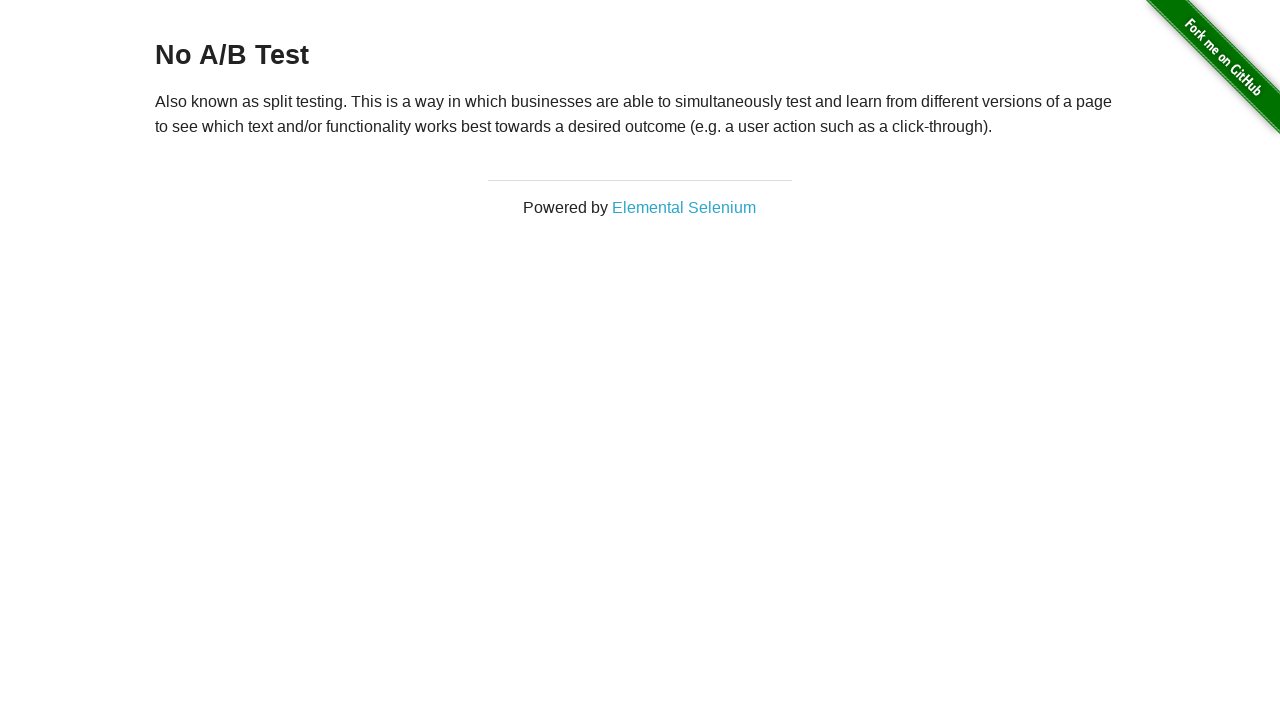

Retrieved heading text after opt-out: 'No A/B Test'
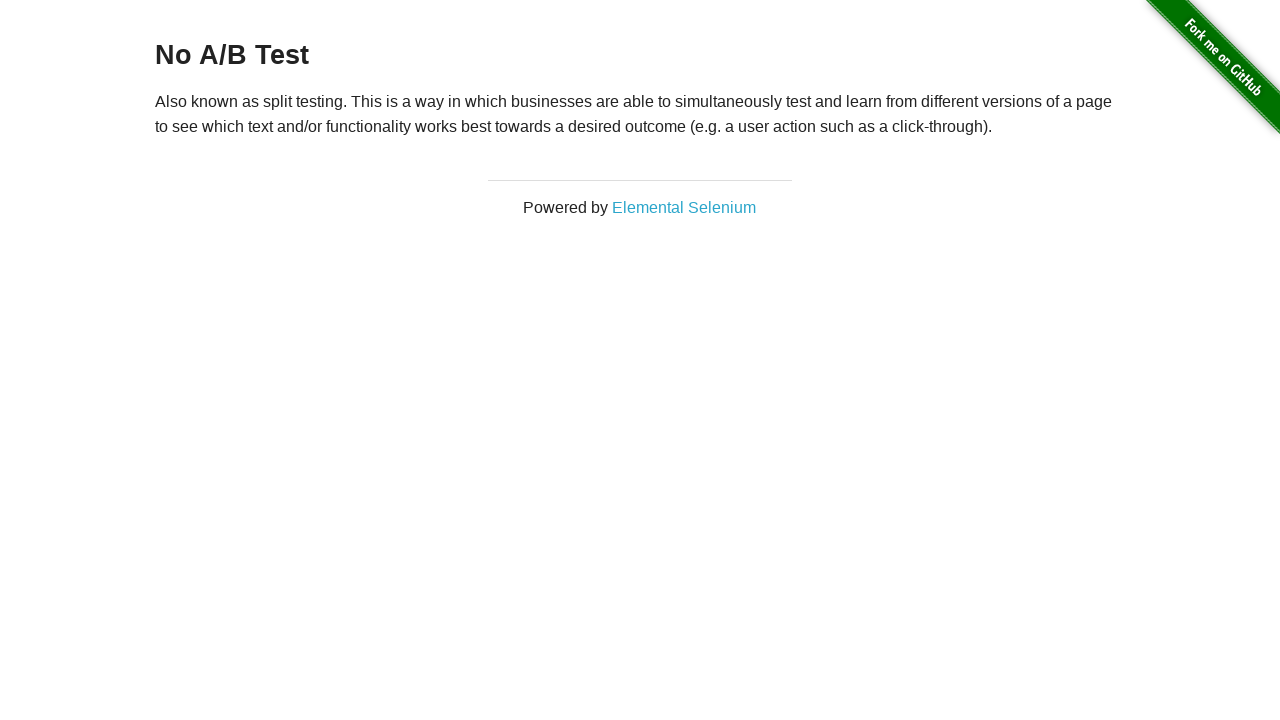

Verified opt-out state shows 'No A/B Test'
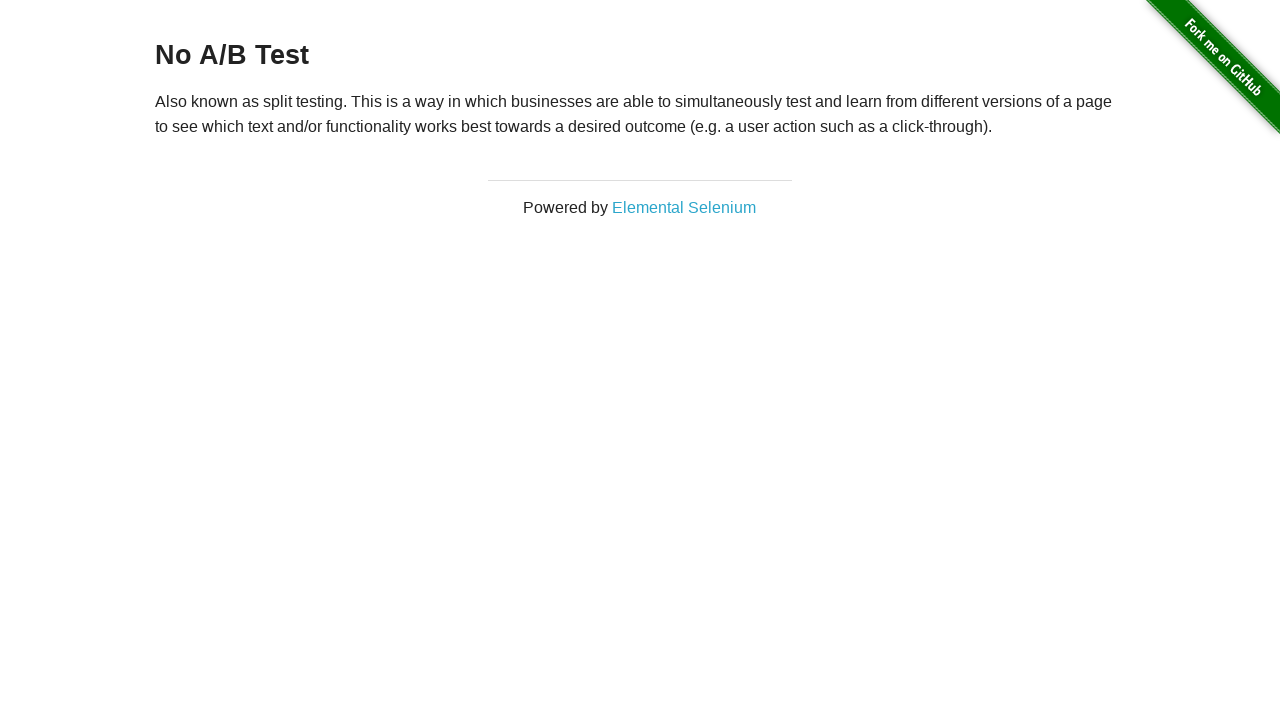

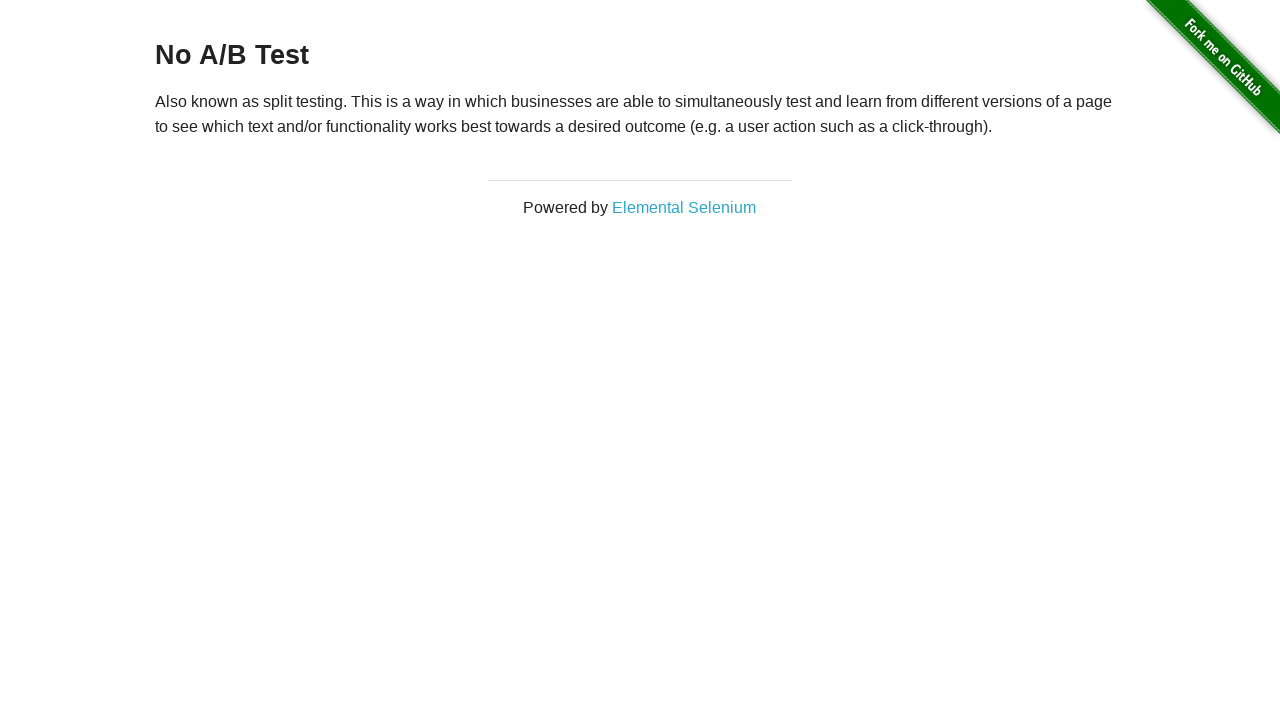